Tests manually setting state and city dropdown values via JavaScript

Starting URL: https://demoqa.com/automation-practice-form

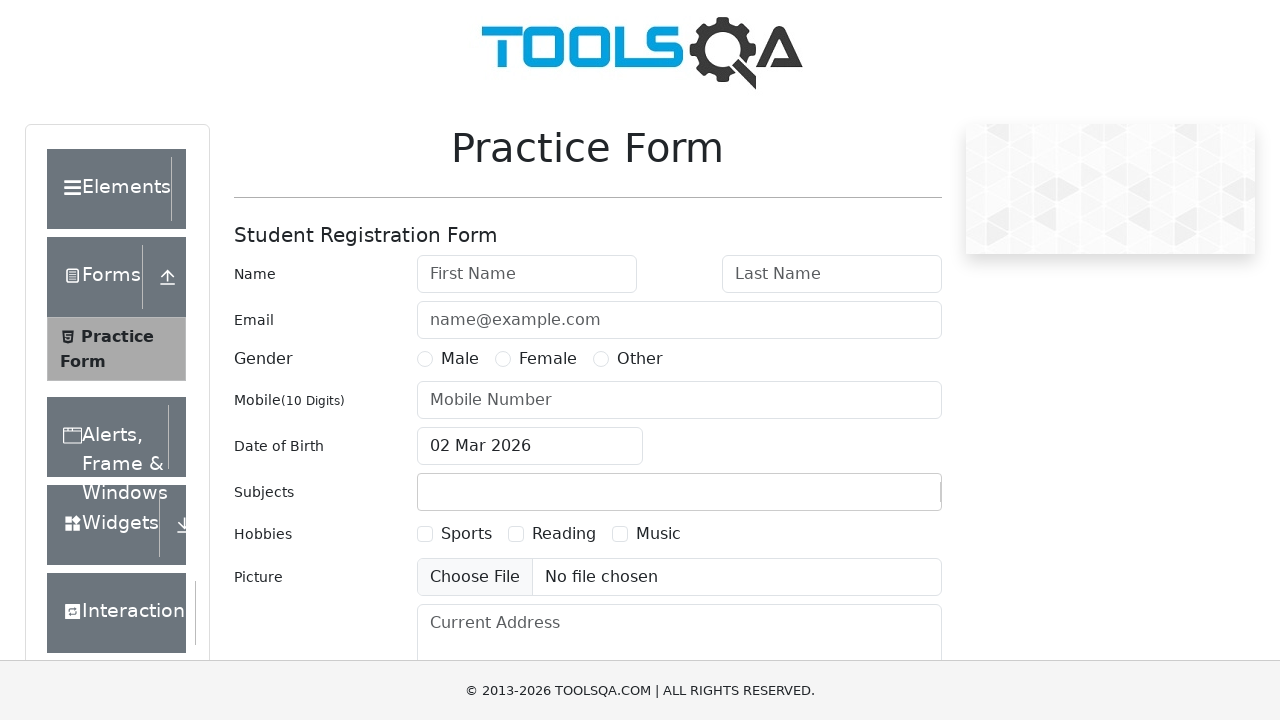

Set state dropdown value to 'Bagmati' via JavaScript
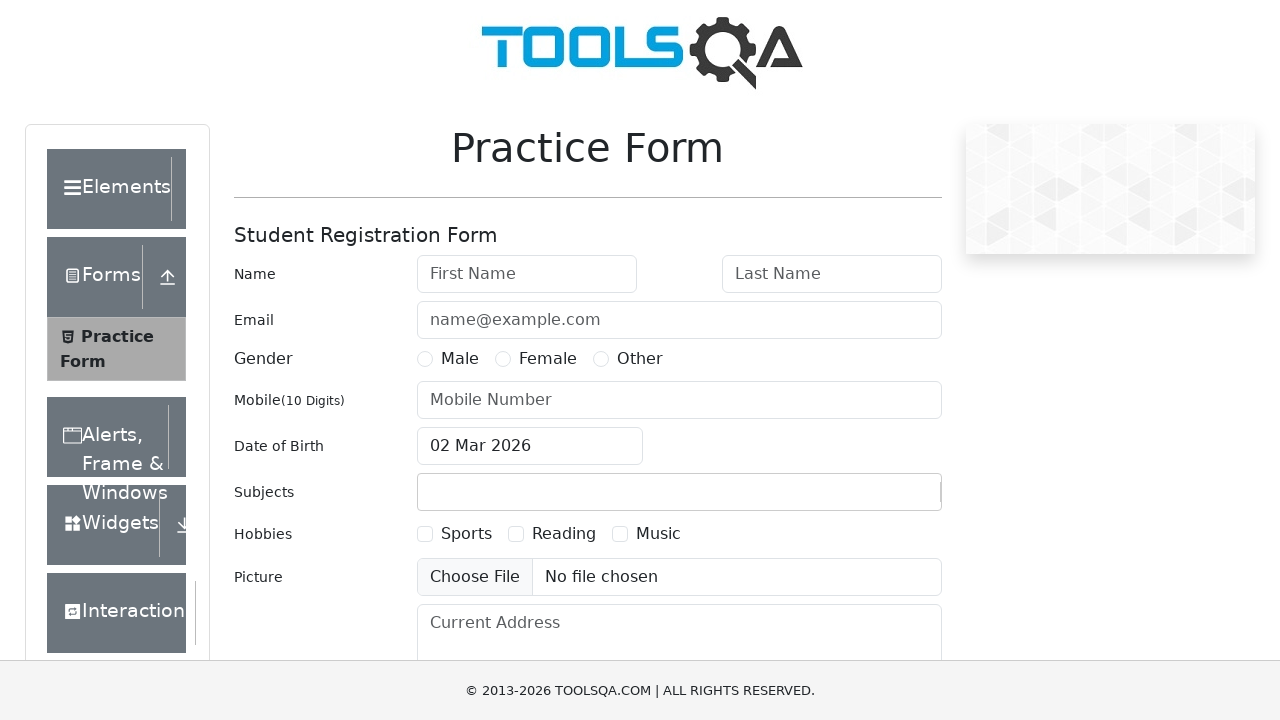

Set city dropdown value to 'Kathmandu' via JavaScript
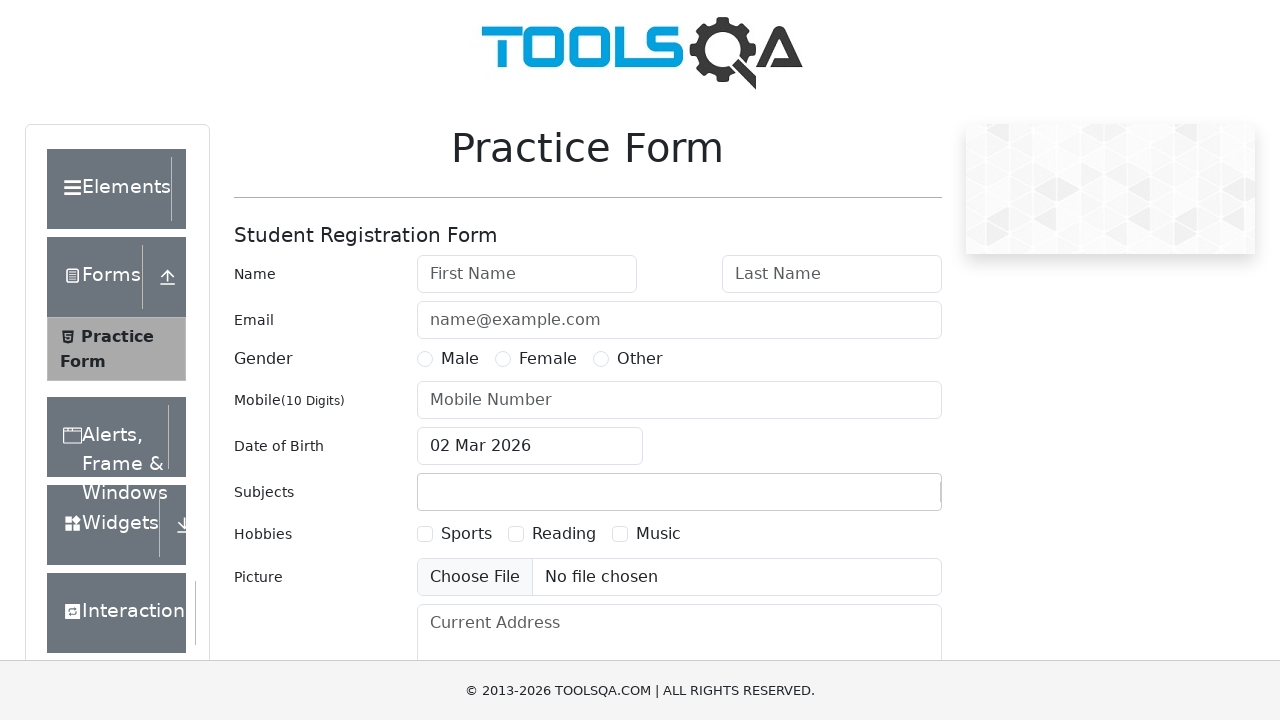

Clicked submit button via JavaScript
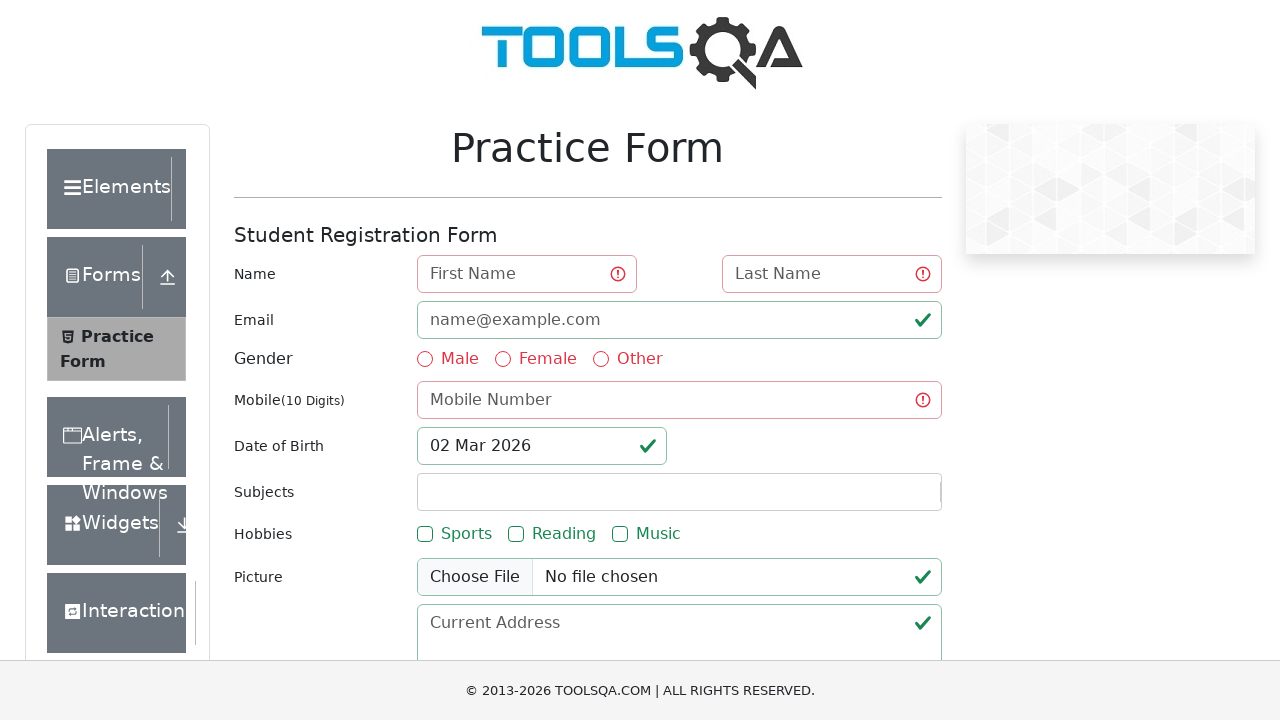

Waited 1 second for page processing
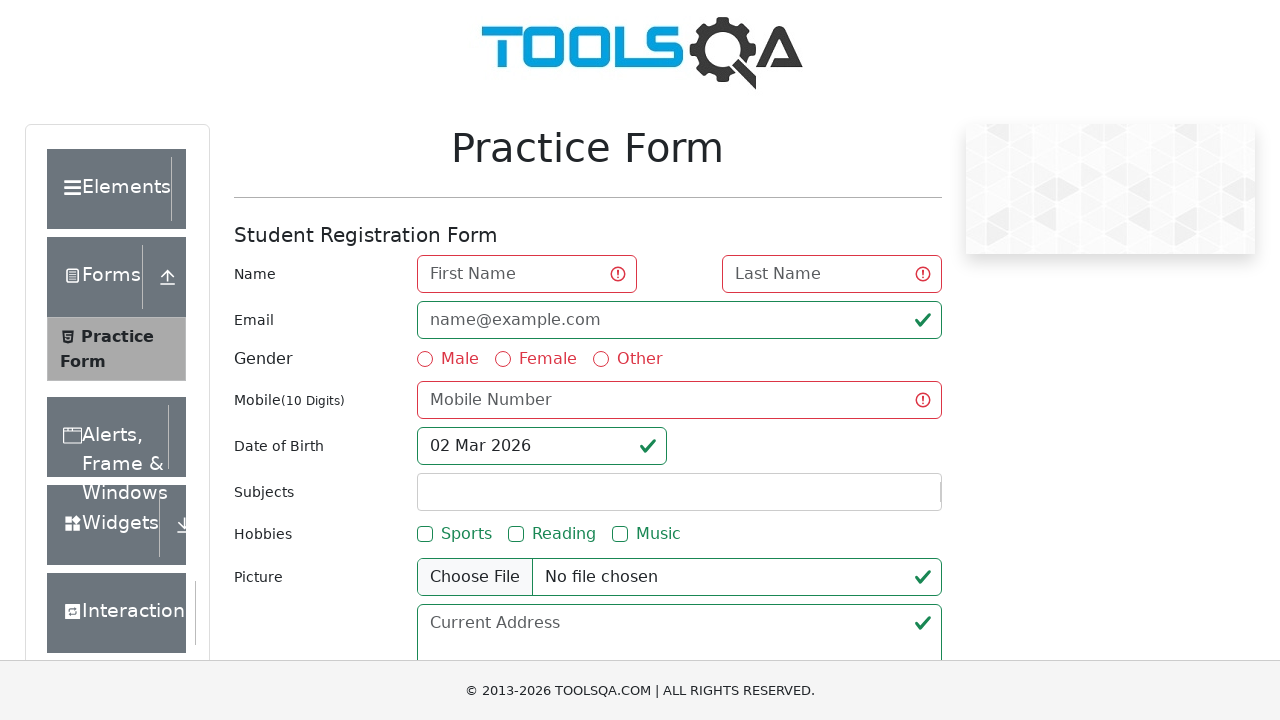

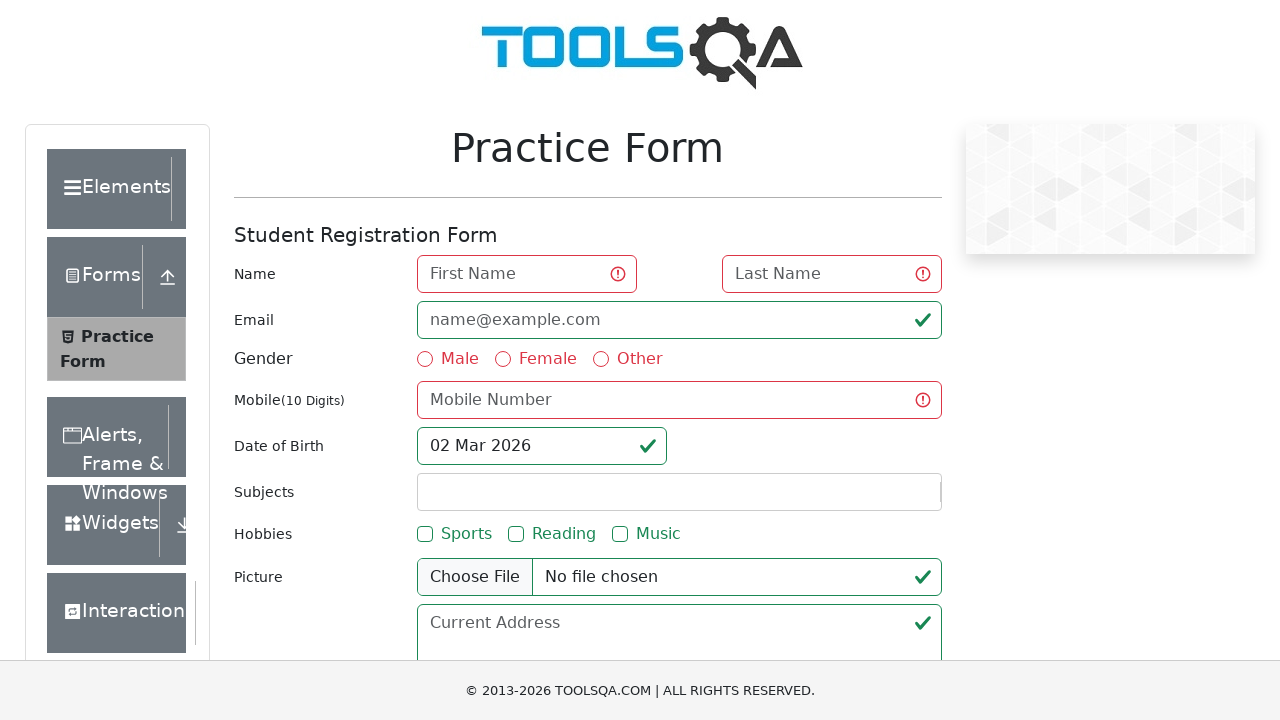